Tests multiple window handling by clicking a link that opens a new browser window, switching to the child window to verify its content, then switching back to the parent window to verify its content.

Starting URL: https://the-internet.herokuapp.com/

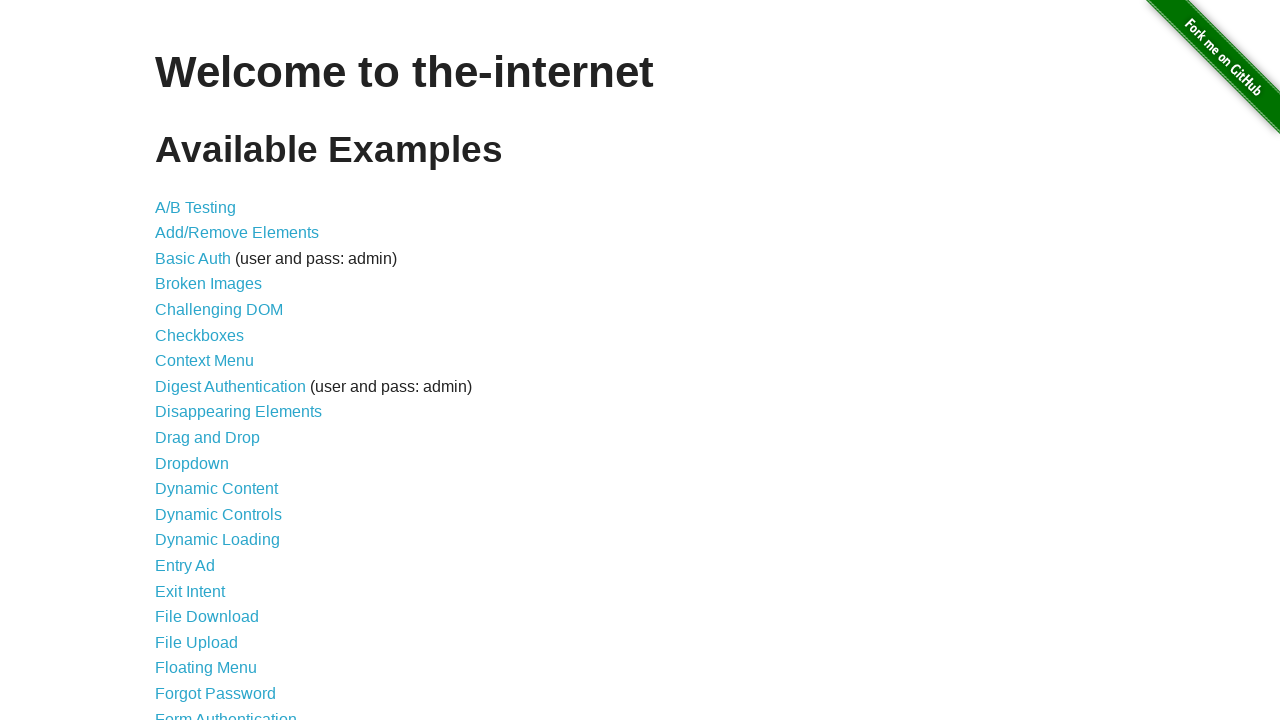

Clicked on 'Multiple Windows' link to navigate to window handling test page at (218, 369) on xpath=//a[text()='Multiple Windows']
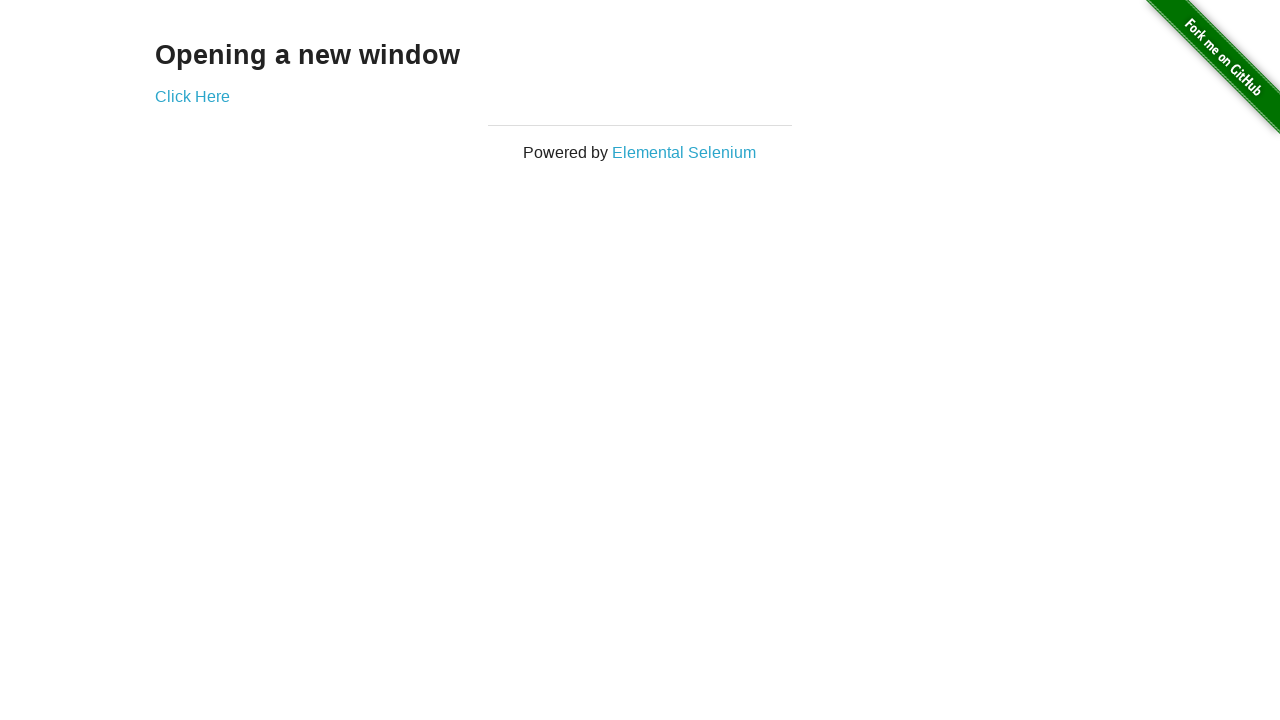

Clicked 'Click Here' link which opened a new browser window at (192, 96) on xpath=//a[text()='Click Here']
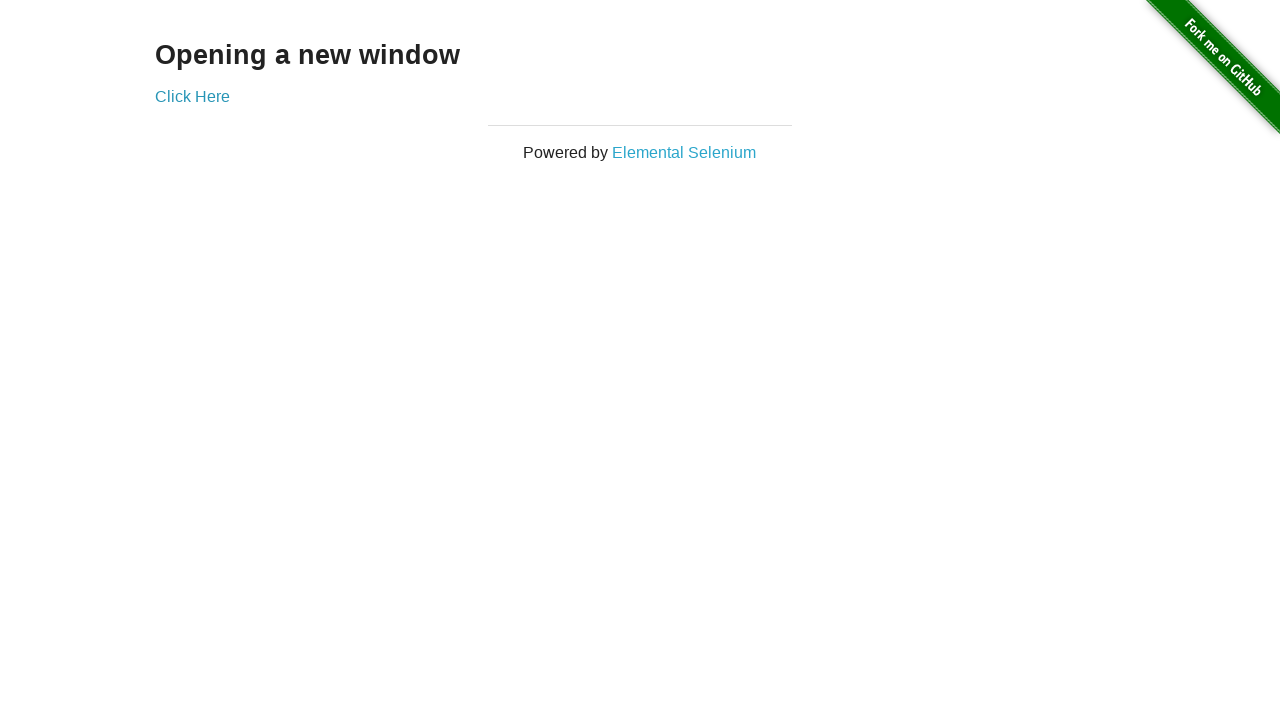

Captured reference to newly opened child window
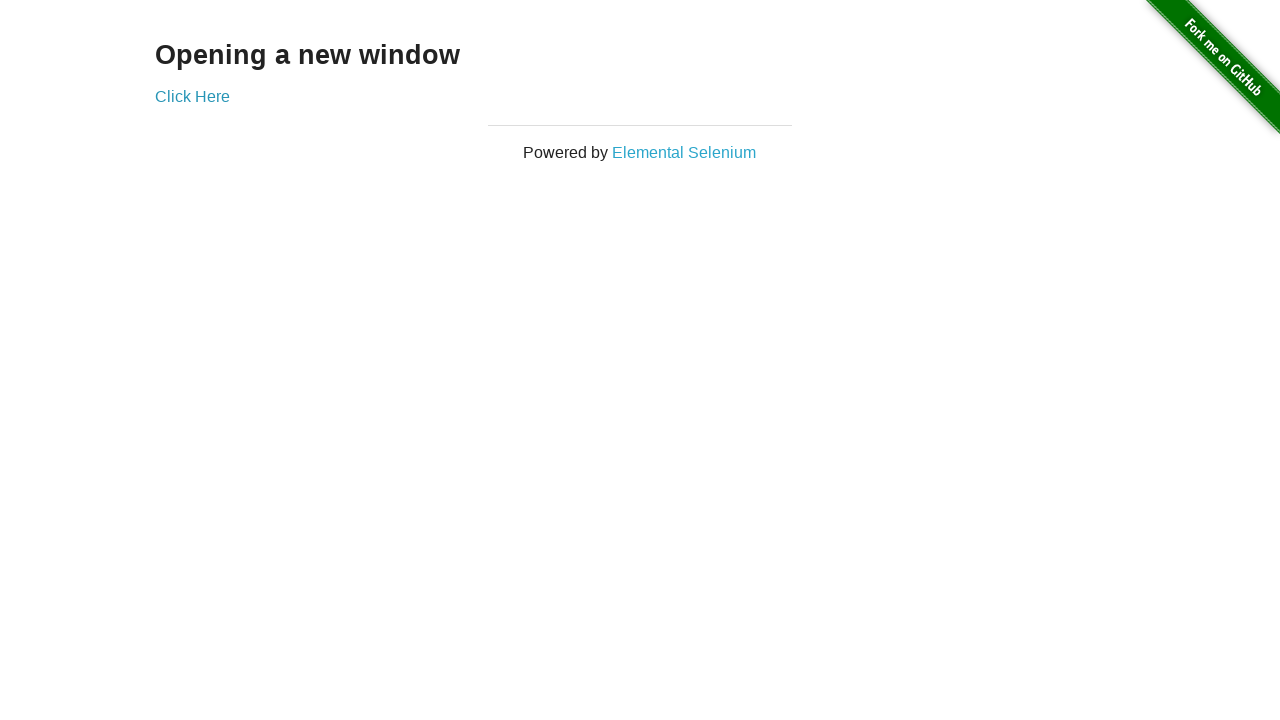

Child window loaded and 'New Window' heading appeared
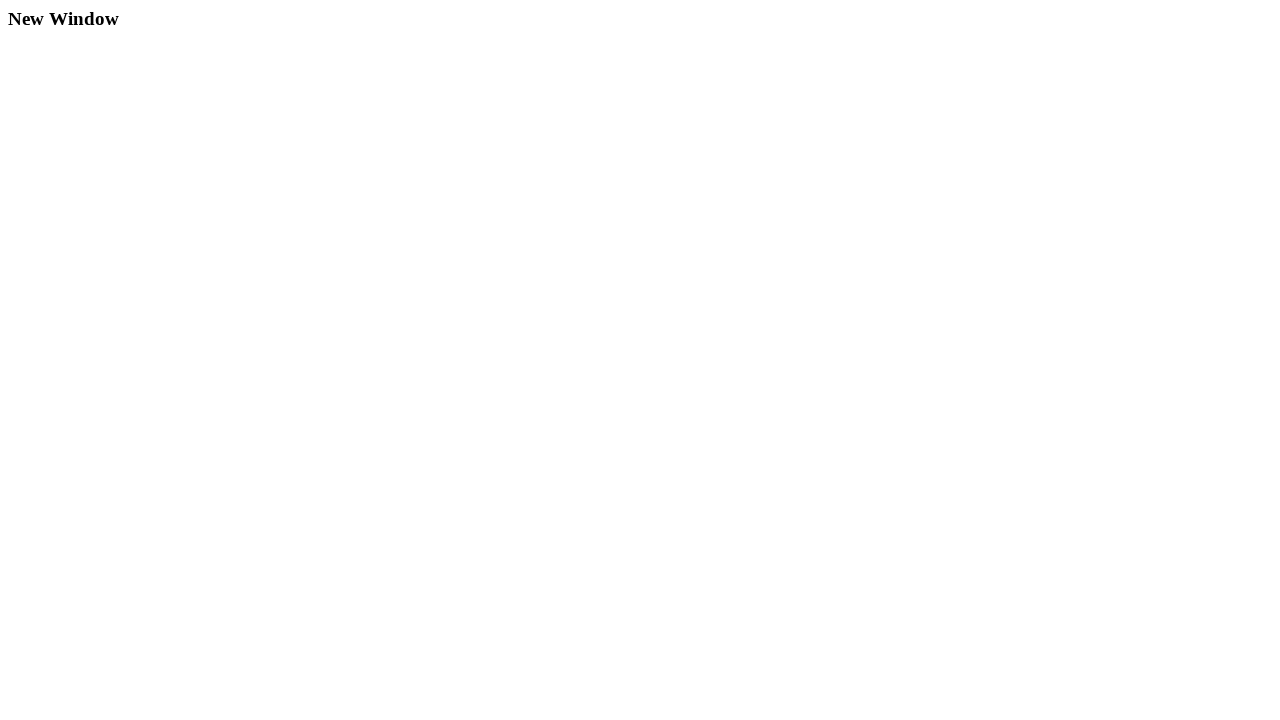

Verified 'New Window' heading text in child window
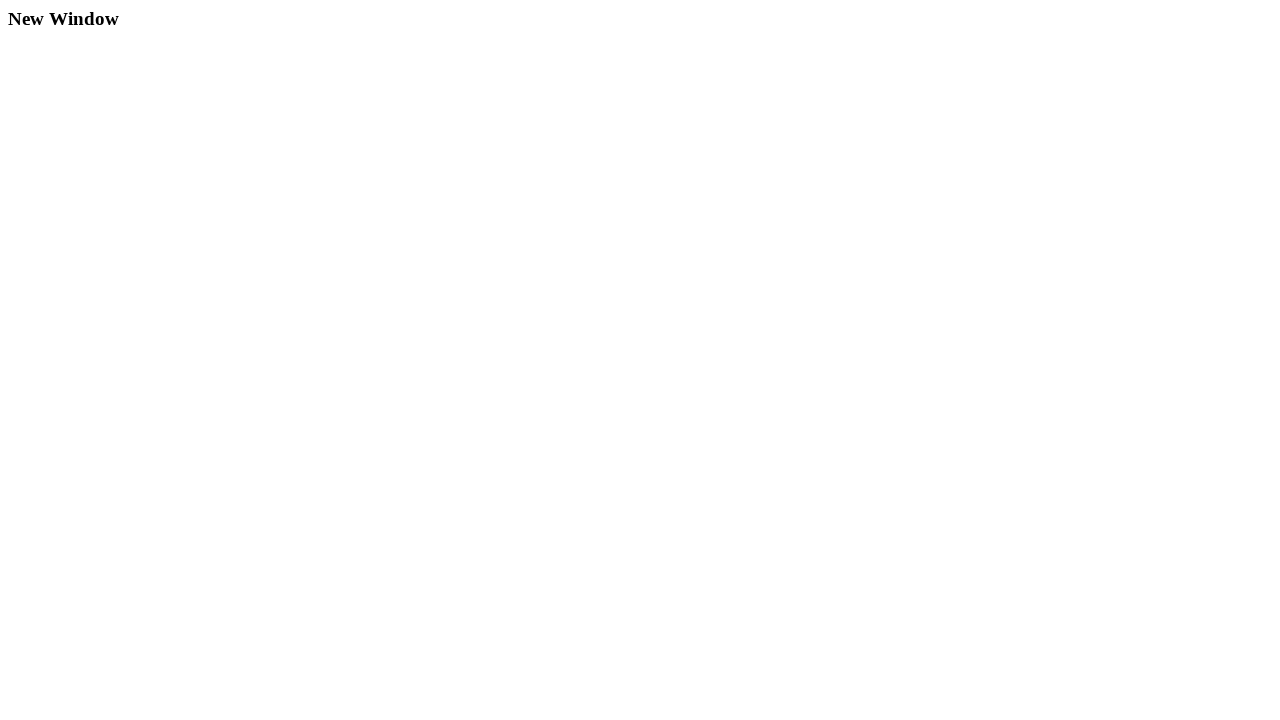

Switched back to parent window by bringing it to front
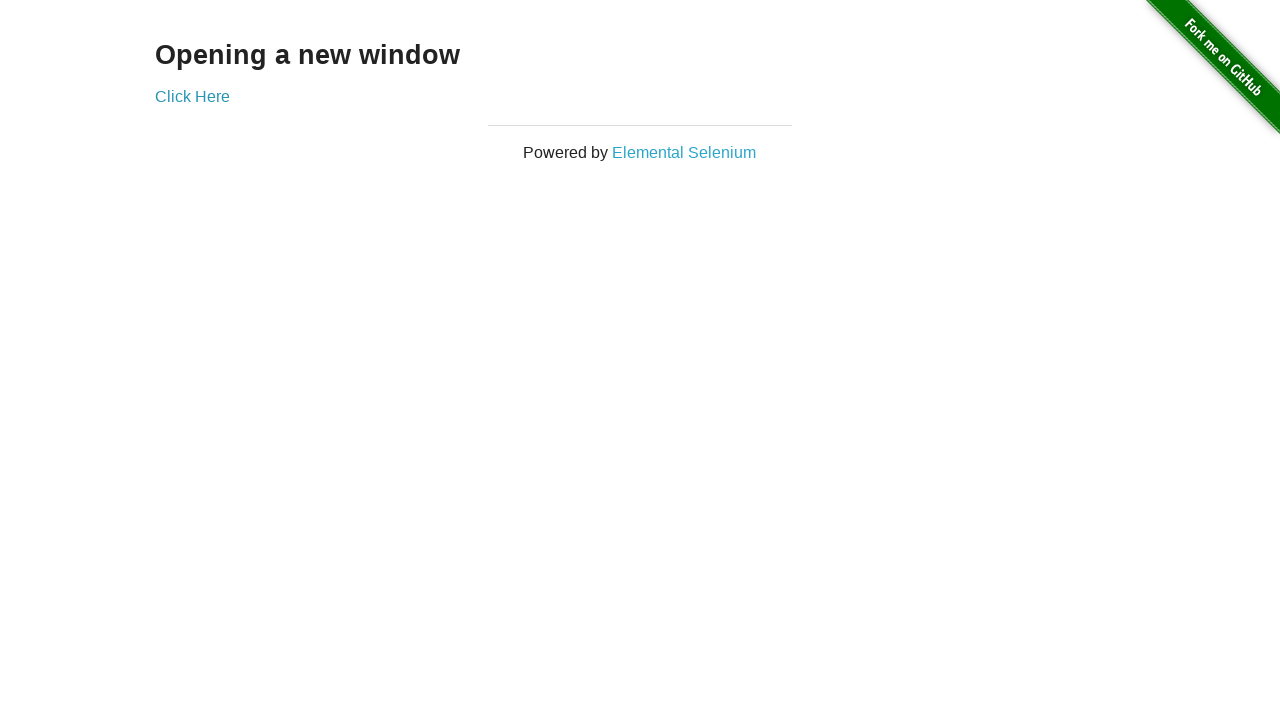

Parent window loaded with 'Opening a new window' heading visible
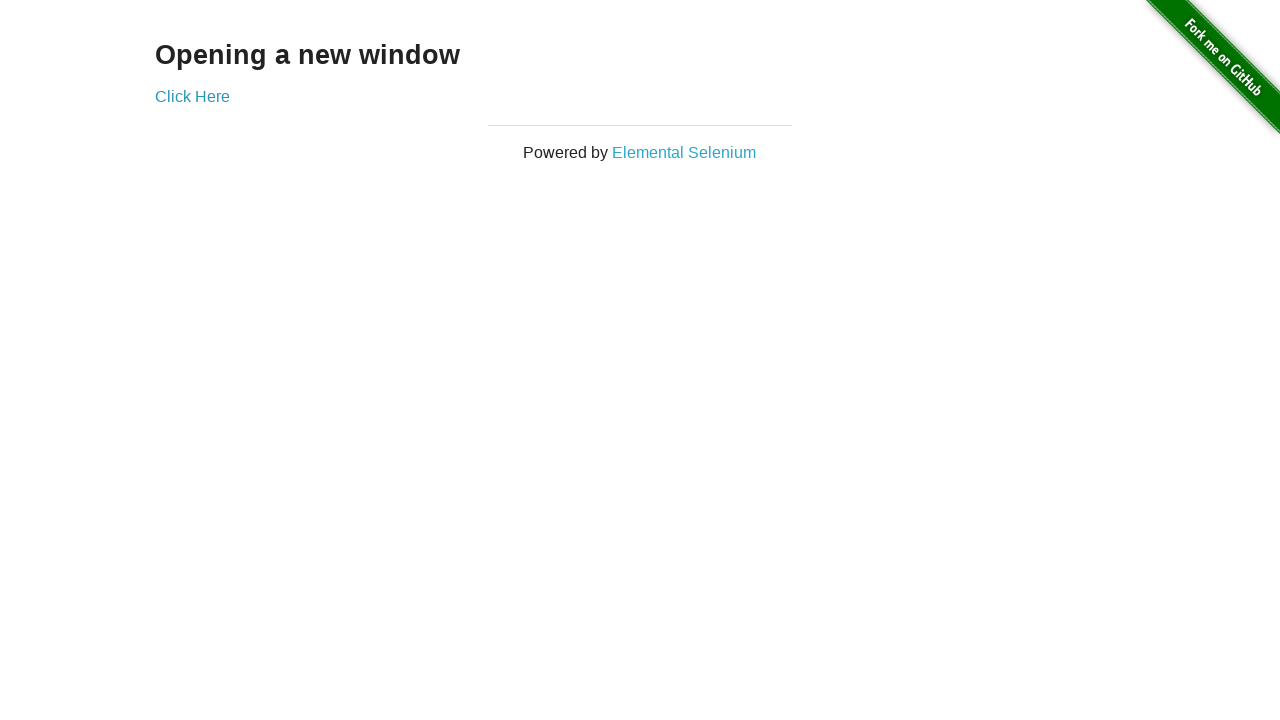

Verified 'Opening a new window' heading text in parent window
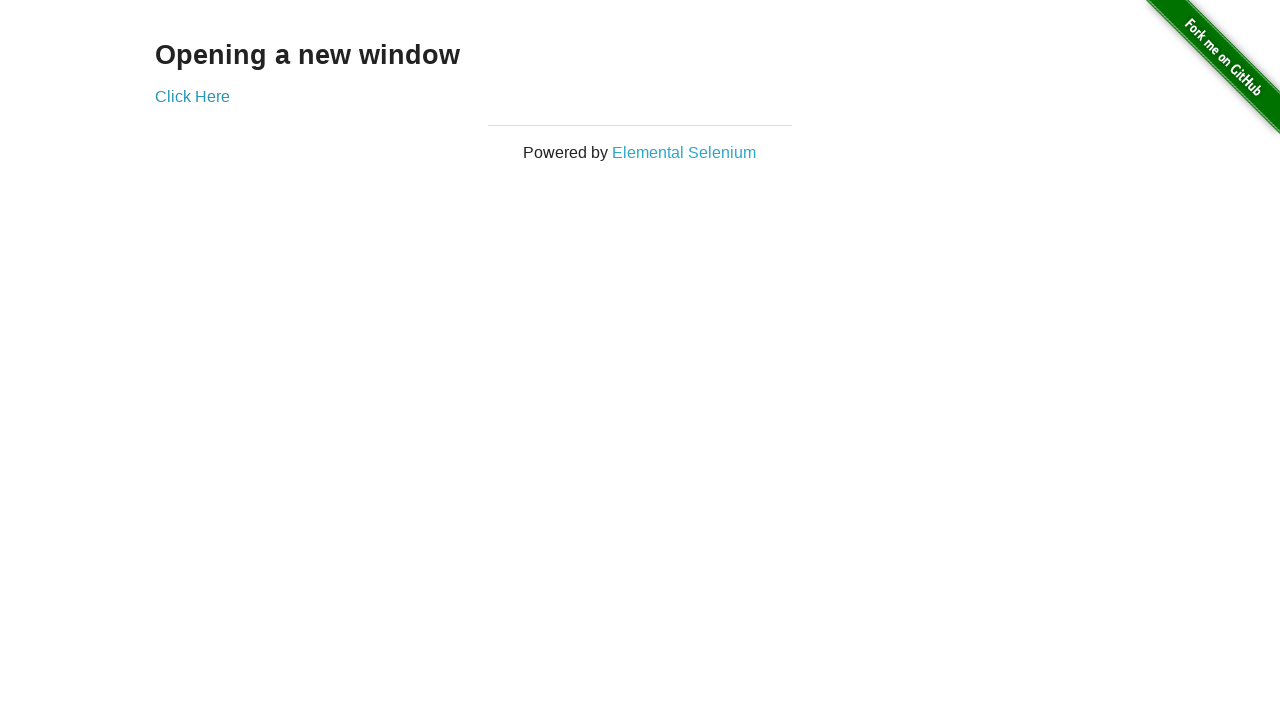

Closed the child window
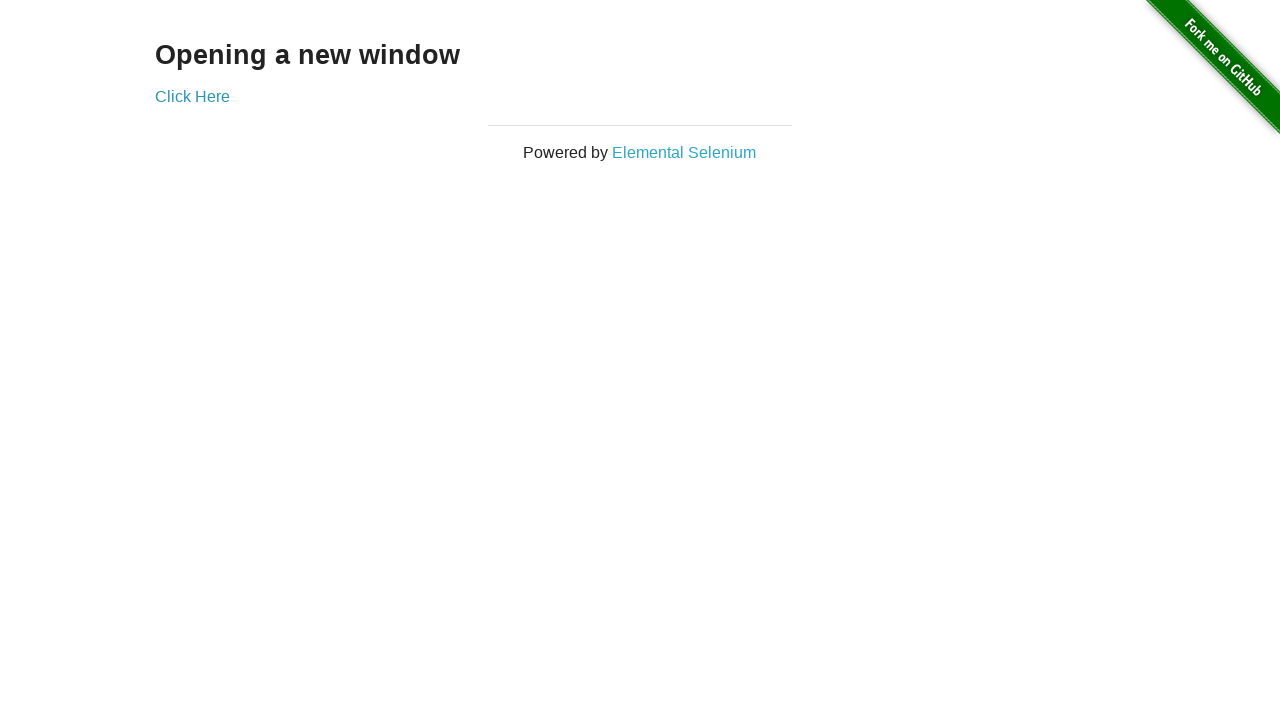

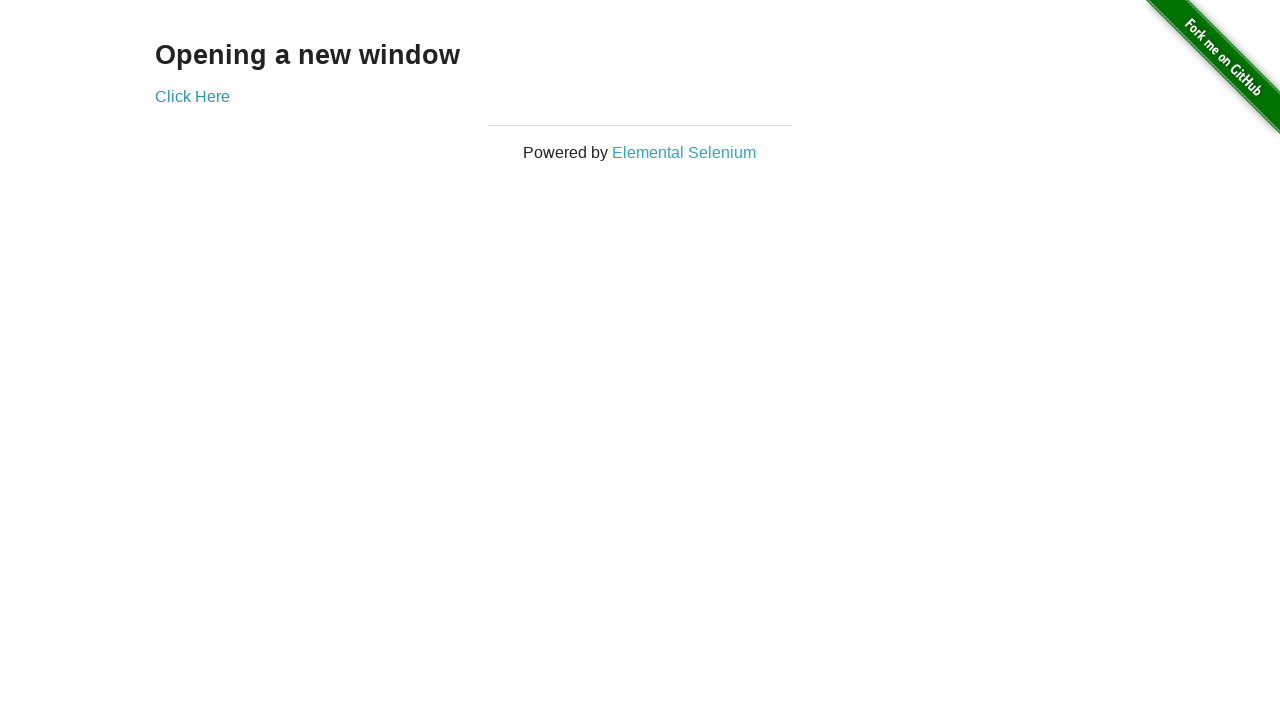